Tests navigation to the About page by clicking the About link and verifying the page loads correctly.

Starting URL: https://idvorkin.github.io/

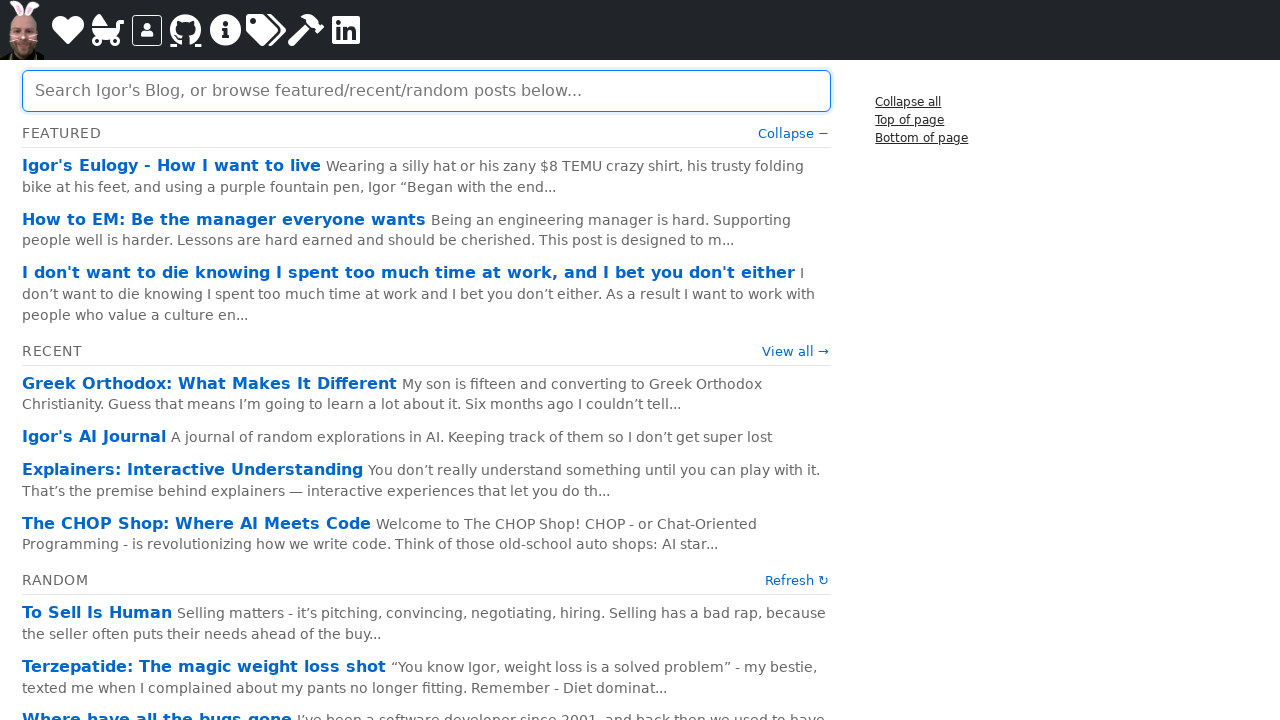

Clicked the About link at (226, 30) on a[href="/about"]
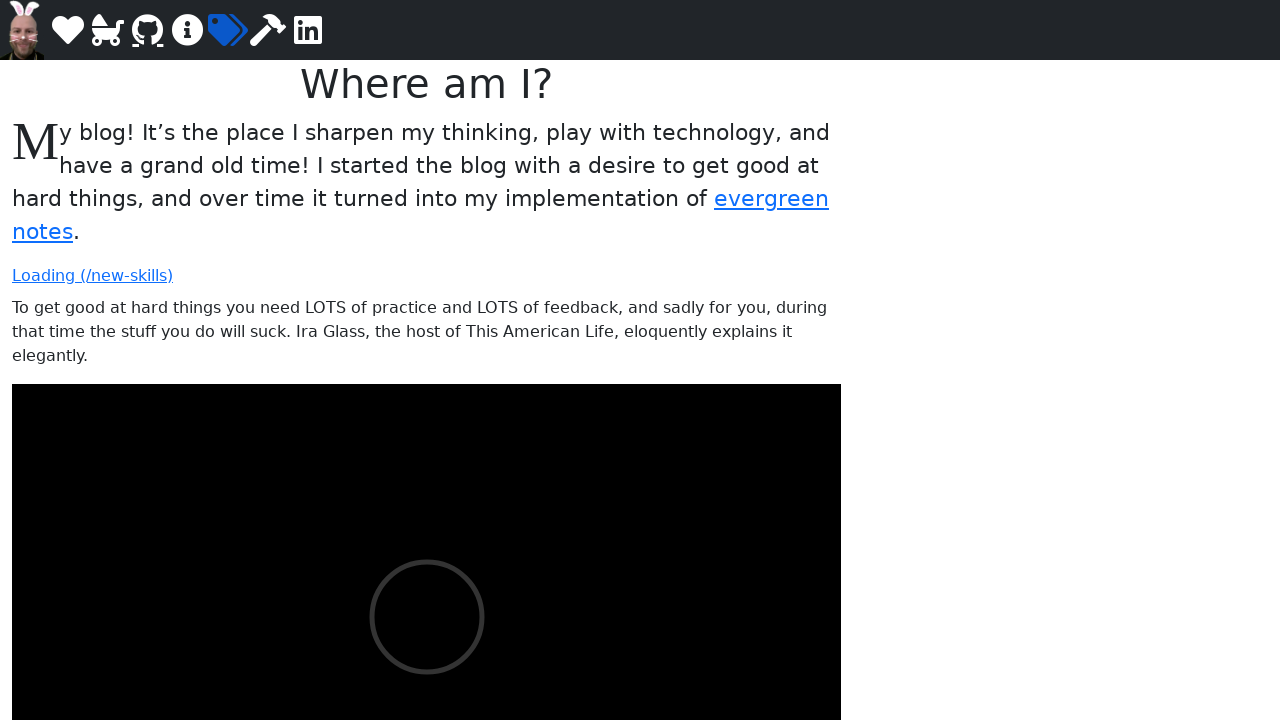

Navigated to About page
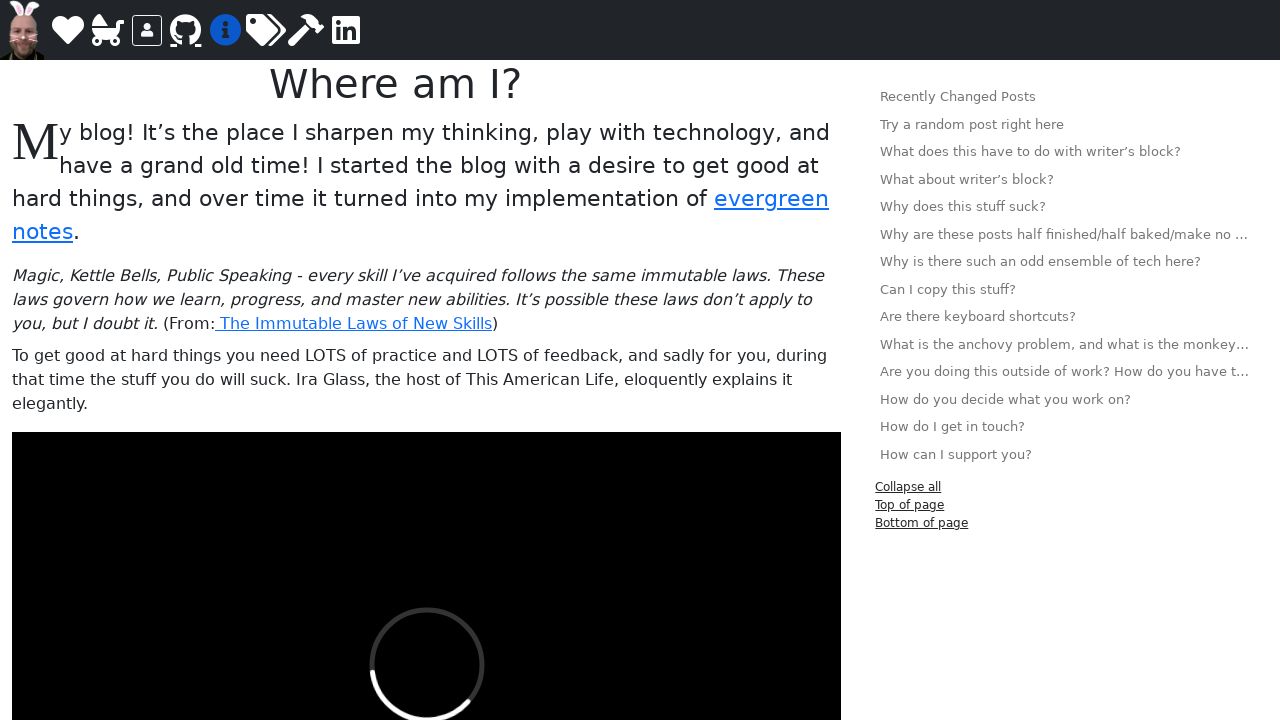

About page body content loaded
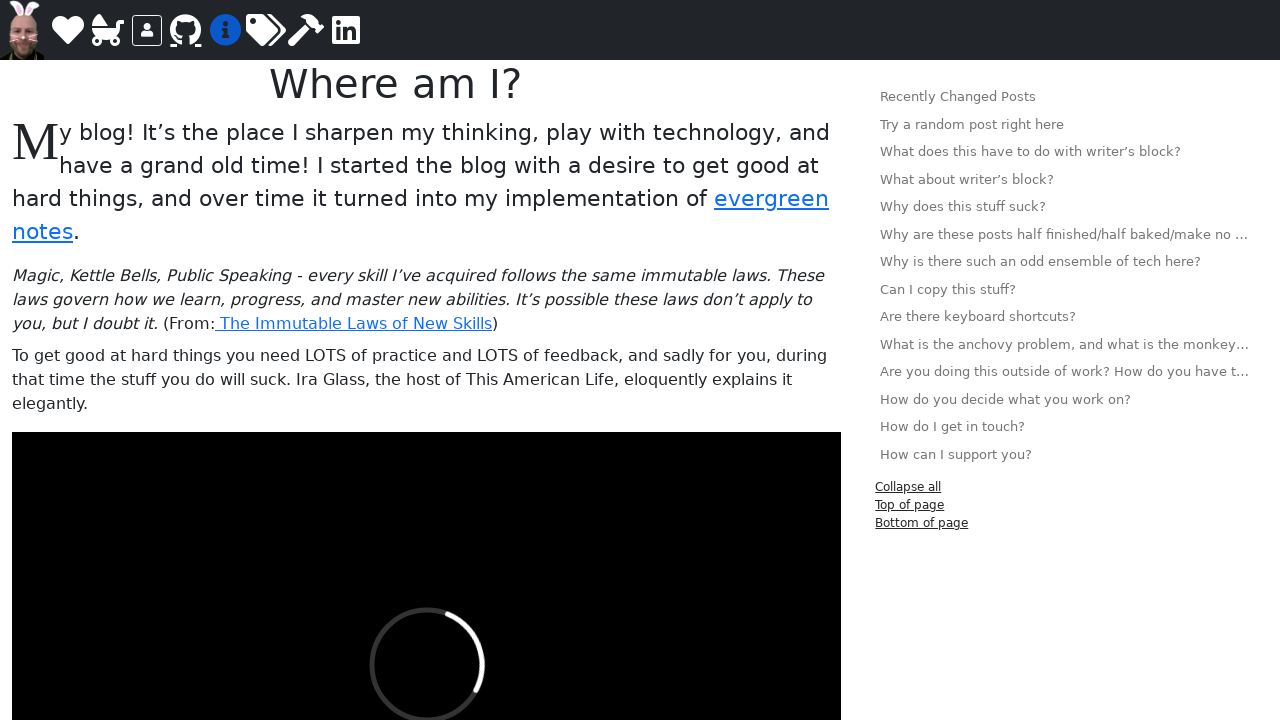

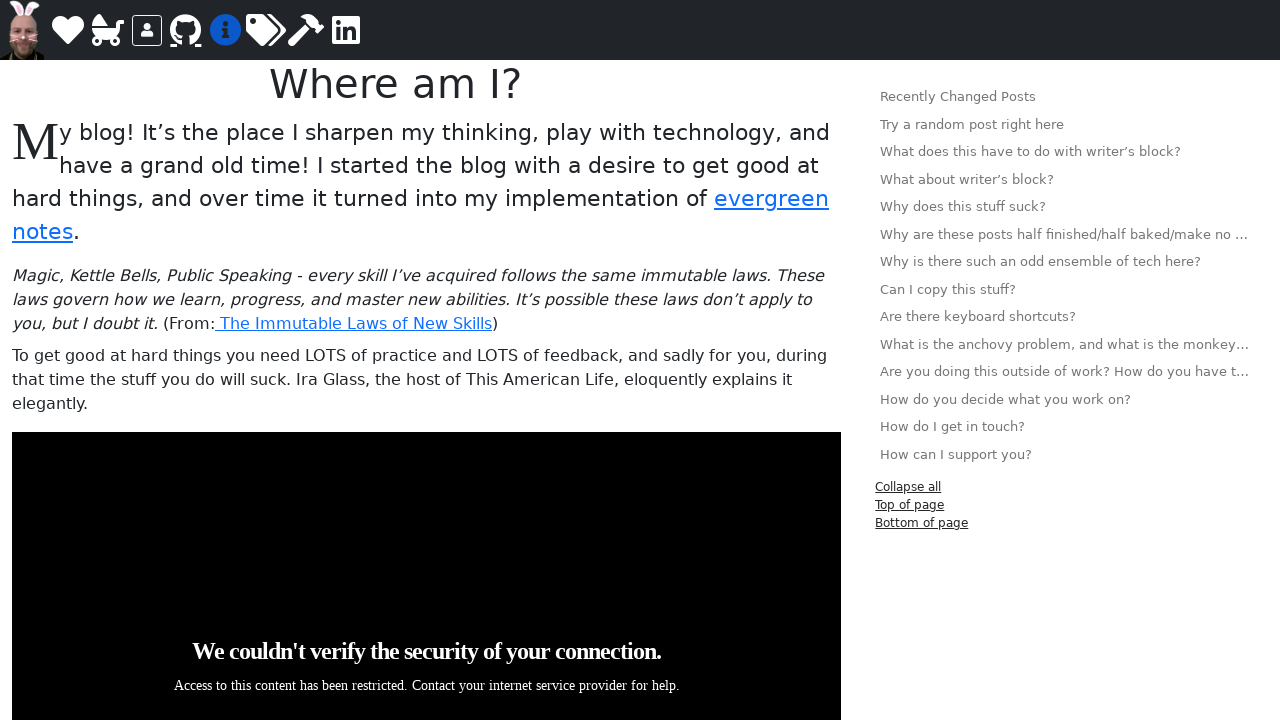